Tests form interactions on a demo blogspot page including filling text boxes, checking a checkbox, selecting a radio button, choosing from a dropdown, handling an alert popup, and clicking a link to open a new page.

Starting URL: https://only-testing-blog.blogspot.com/2014/01/textbox.html

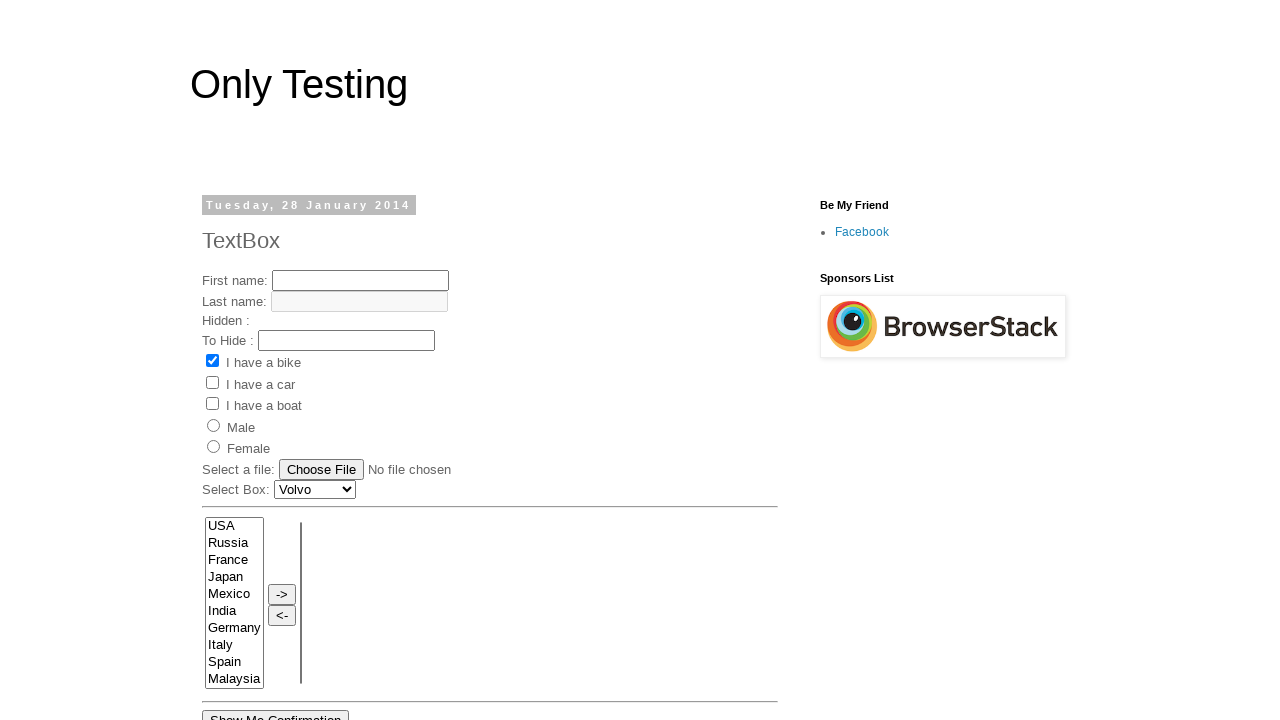

Filled username text box with 'Anandh' on #text1
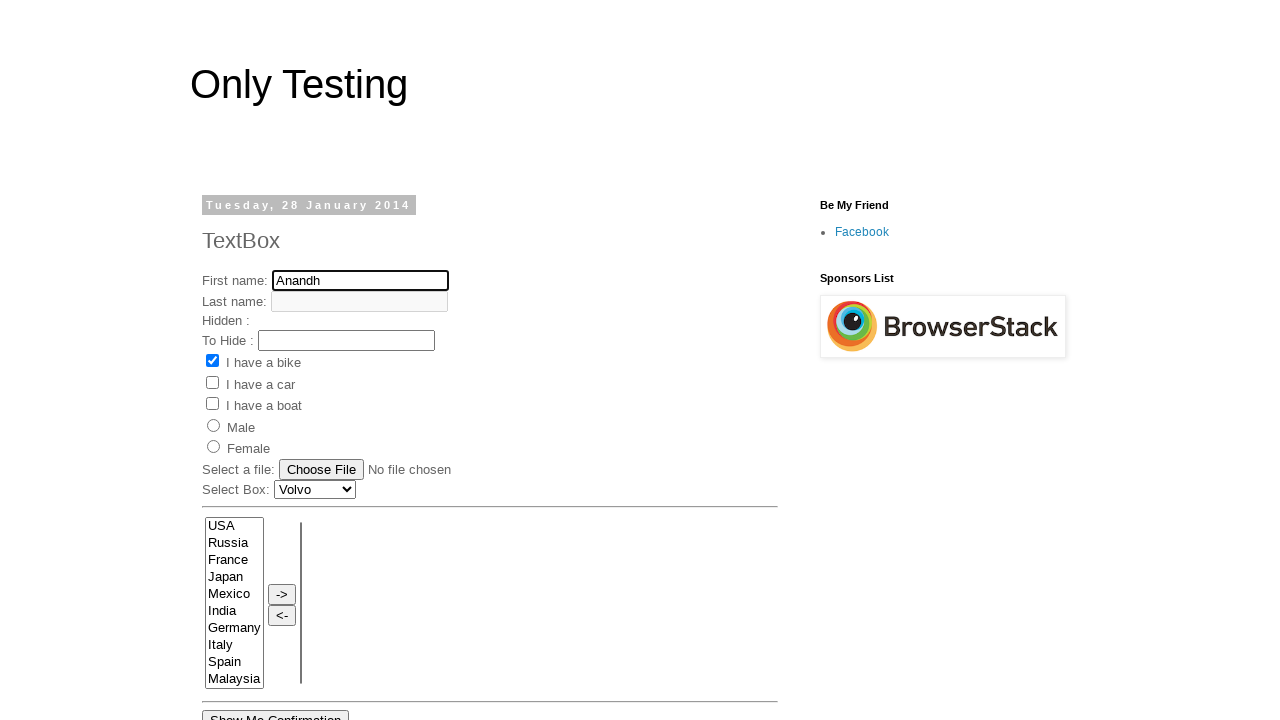

Hidden data text box became visible
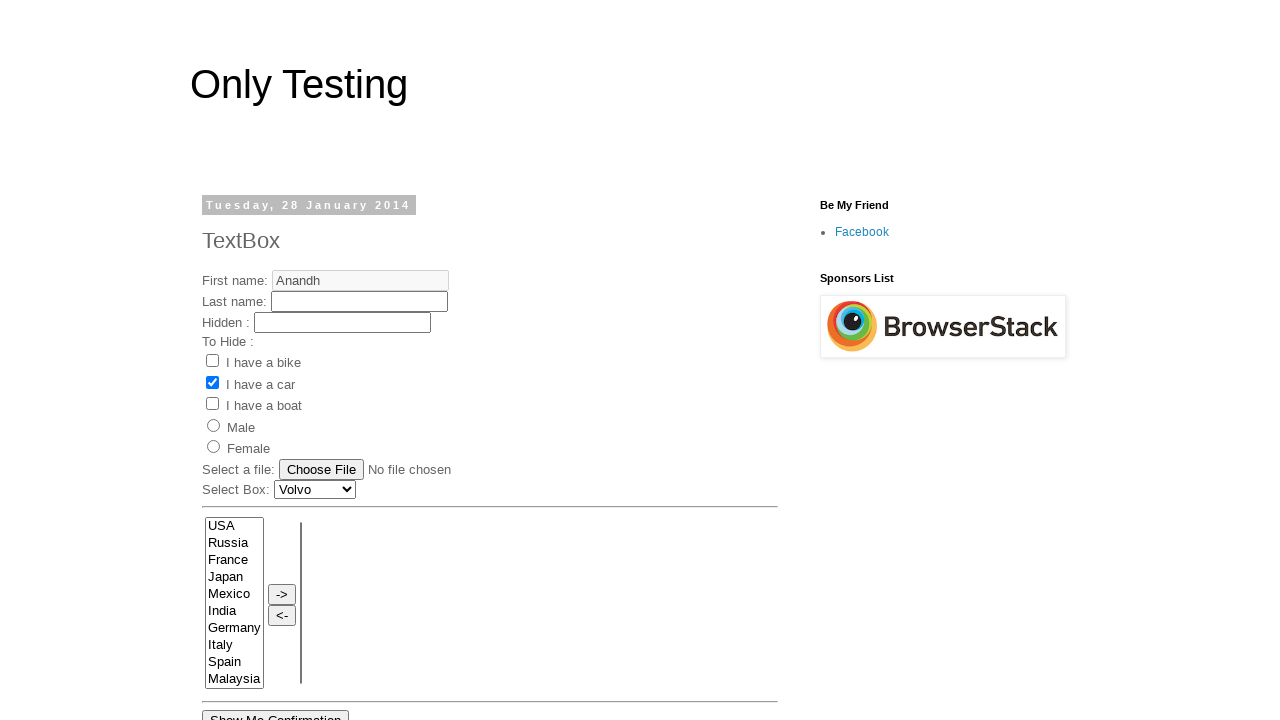

Filled hidden data text box with 'Anandh' on #text3
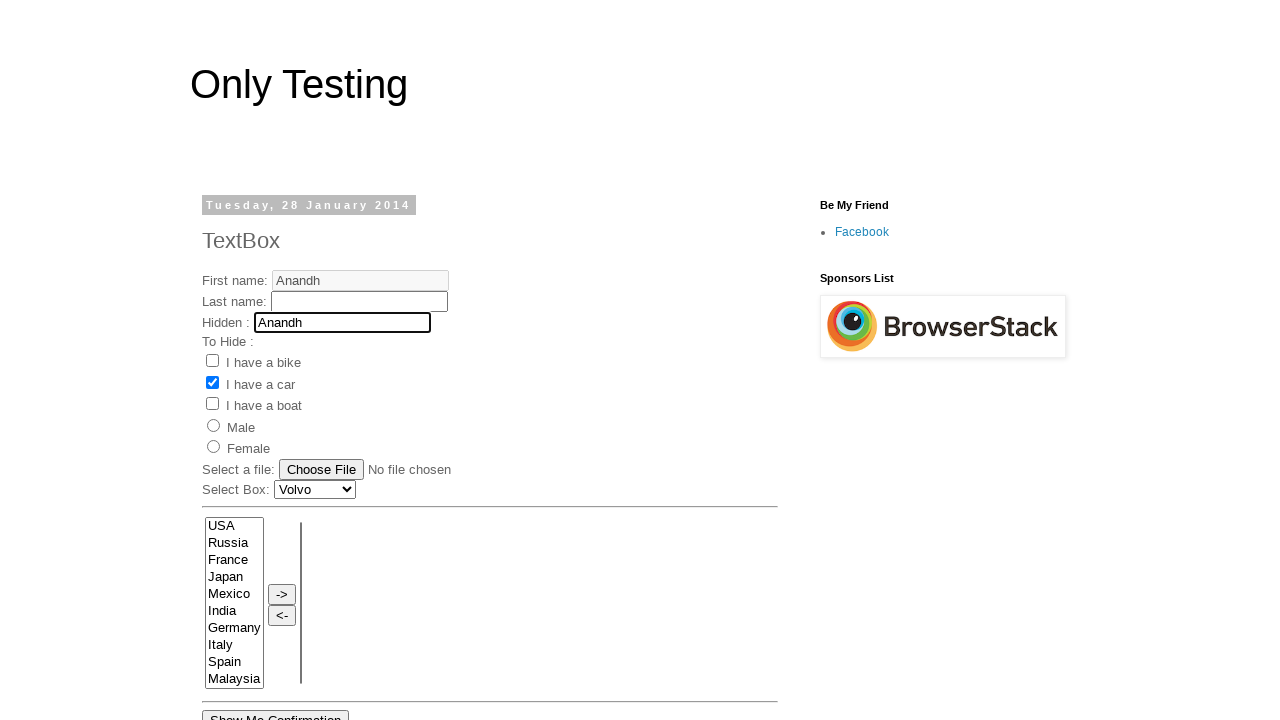

Checked 'I have boat' checkbox at (212, 404) on #check3
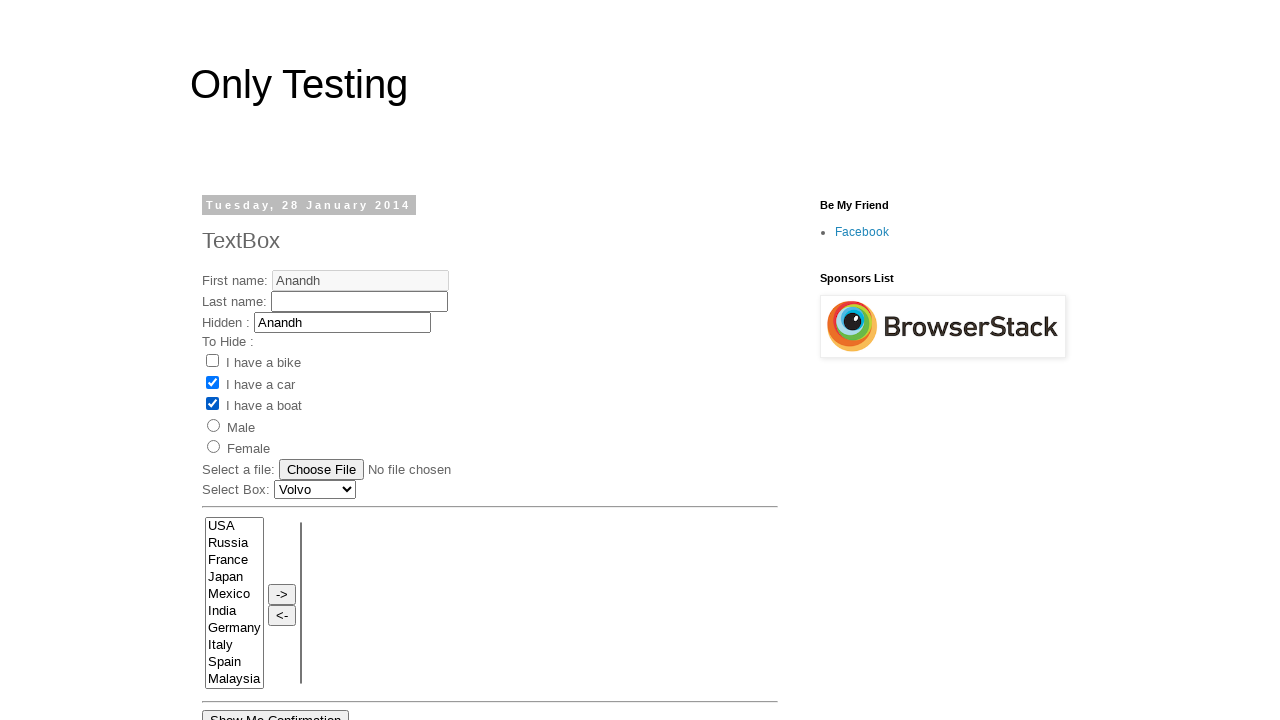

Selected female radio button at (214, 447) on #radio2
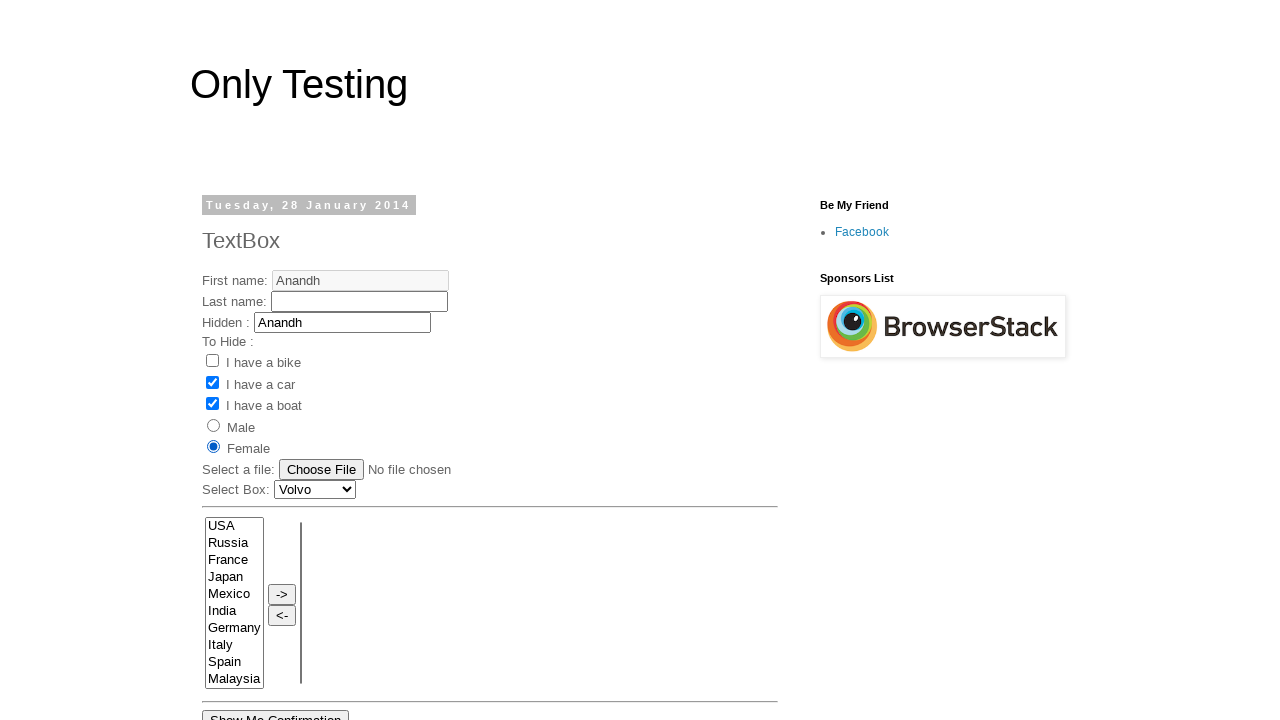

Selected 'Audi' from car dropdown on #Carlist
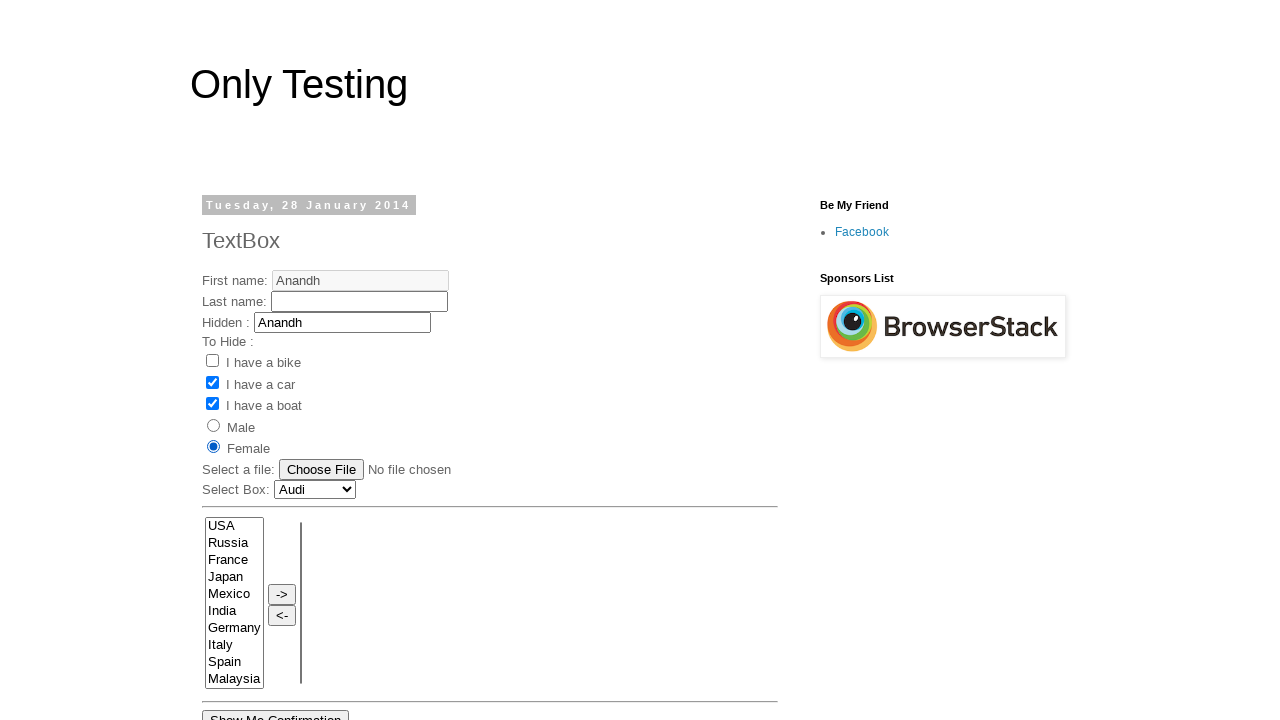

Clicked 'Show Me Alert' button at (252, 360) on input[value='Show Me Alert']
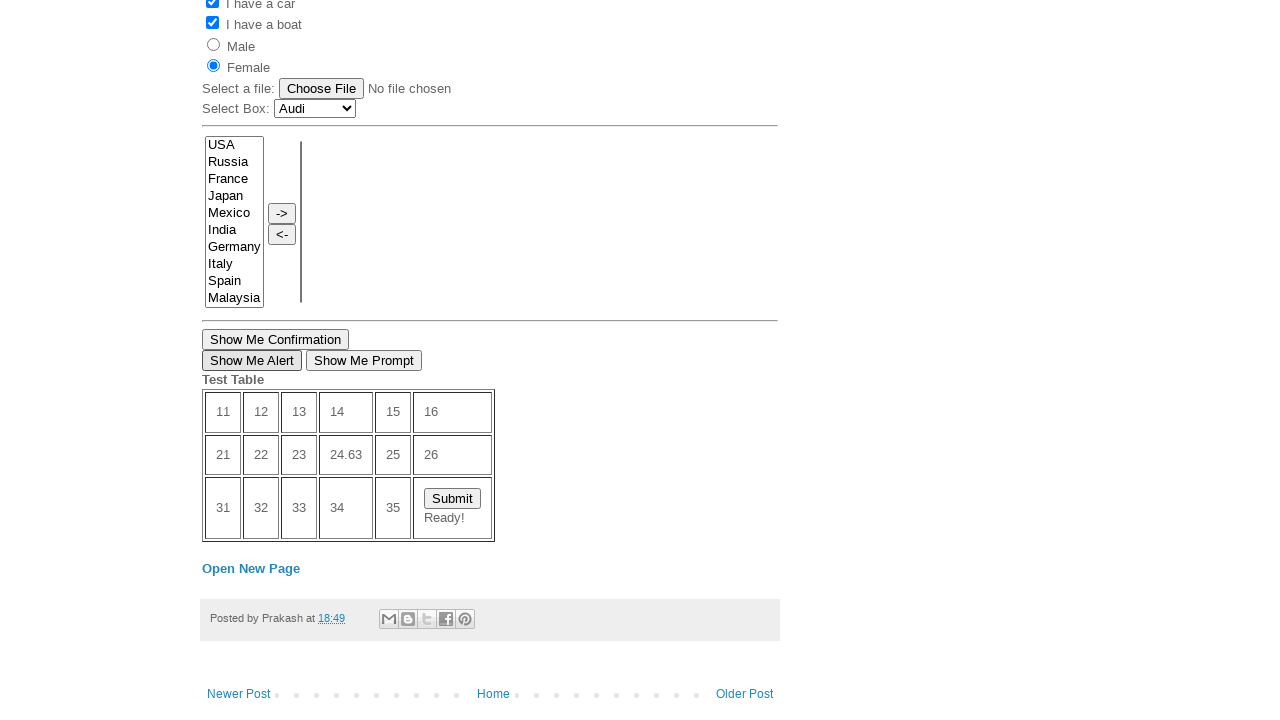

Accepted alert popup
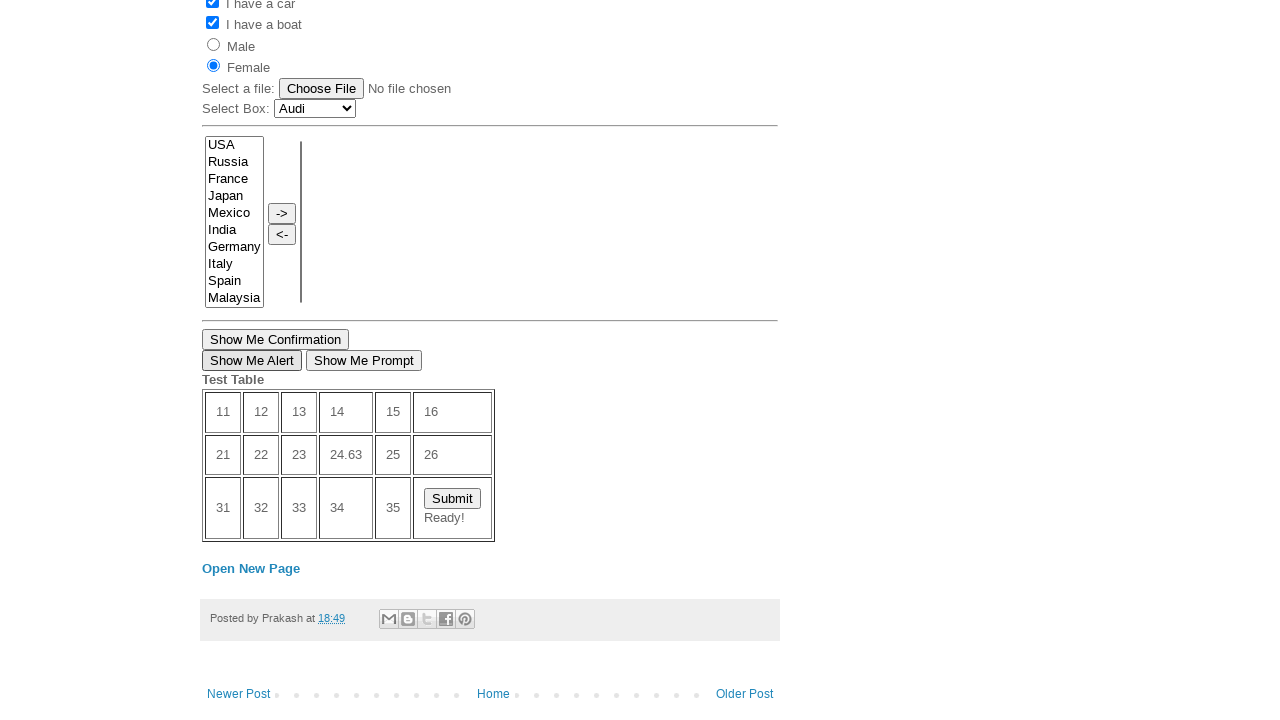

Clicked 'Open New Page' link at (251, 569) on text=Open New Page
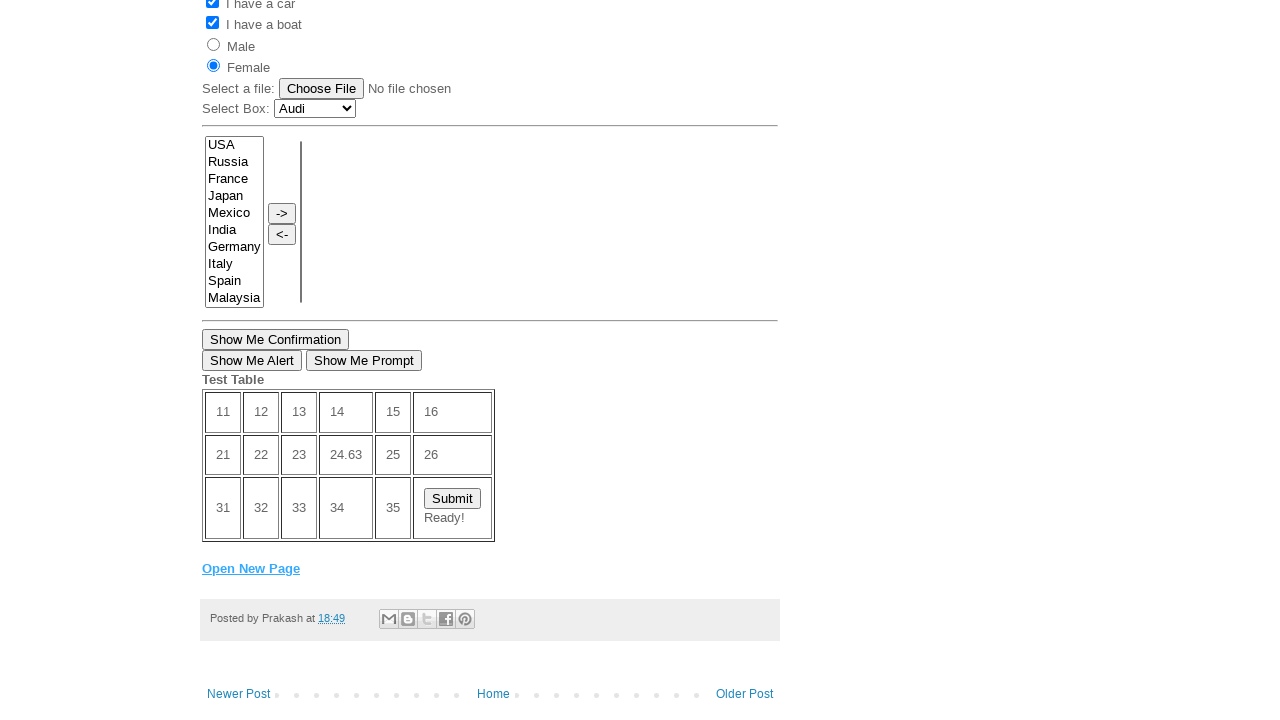

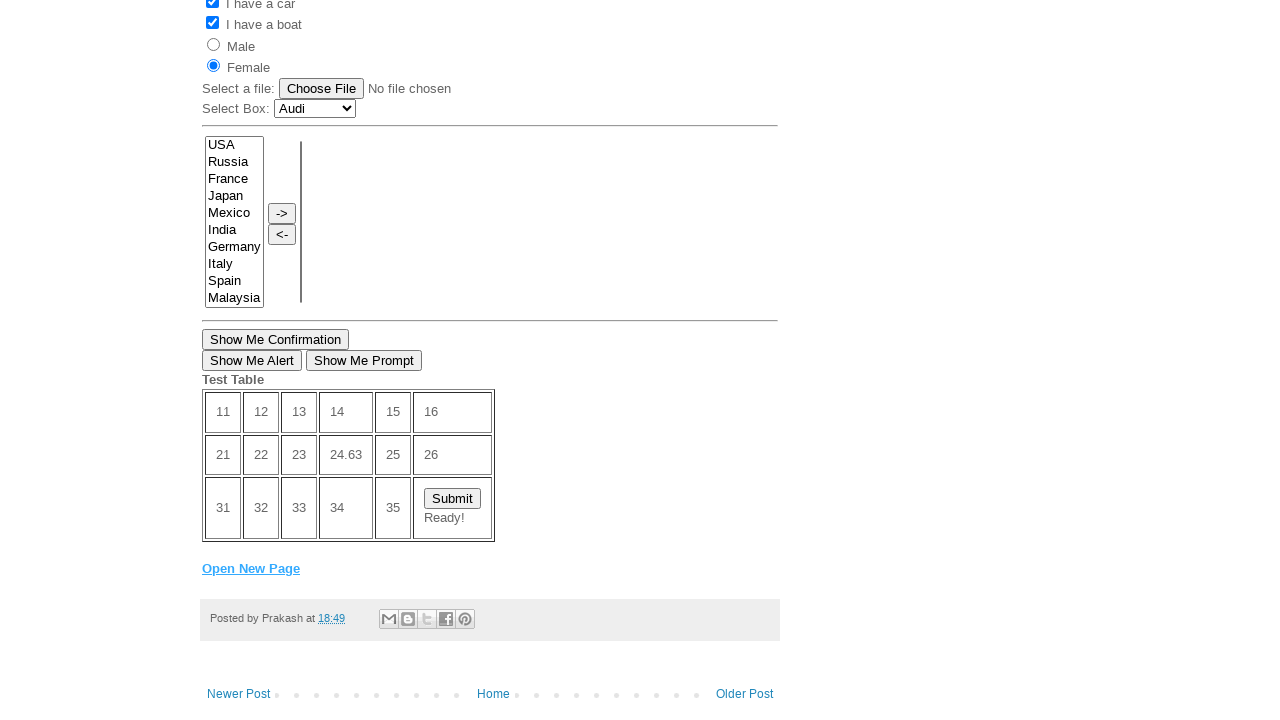